Tests getting children of DOM elements by verifying the products container has 30 children and the first product has 5 children

Starting URL: https://rahulshettyacademy.com/seleniumPractise/#/

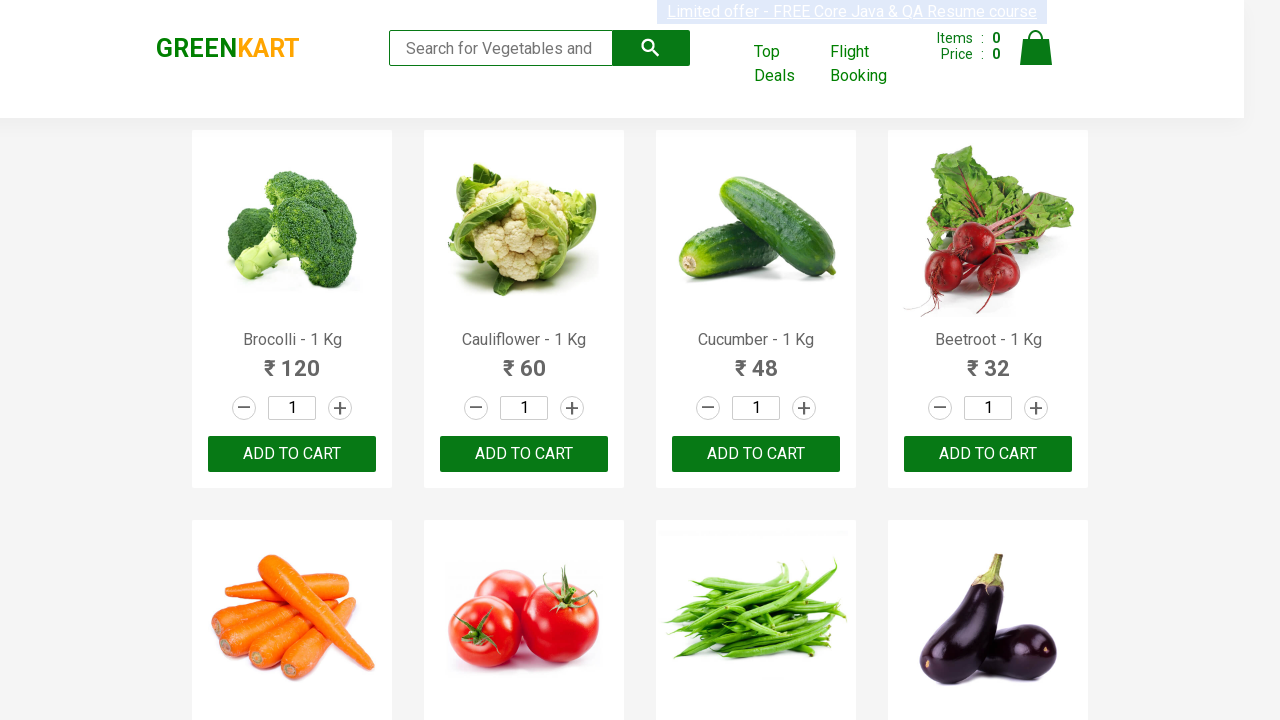

Waited 5000ms for products to fully load
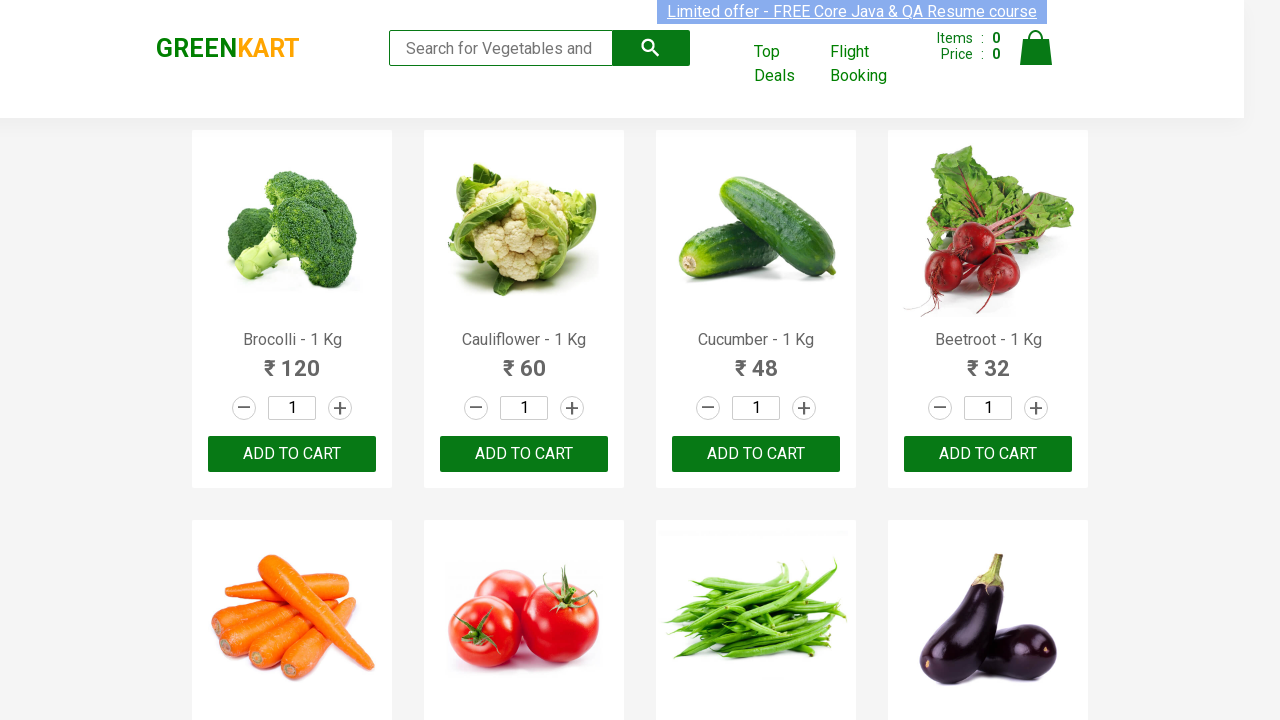

Located all direct children of .products container
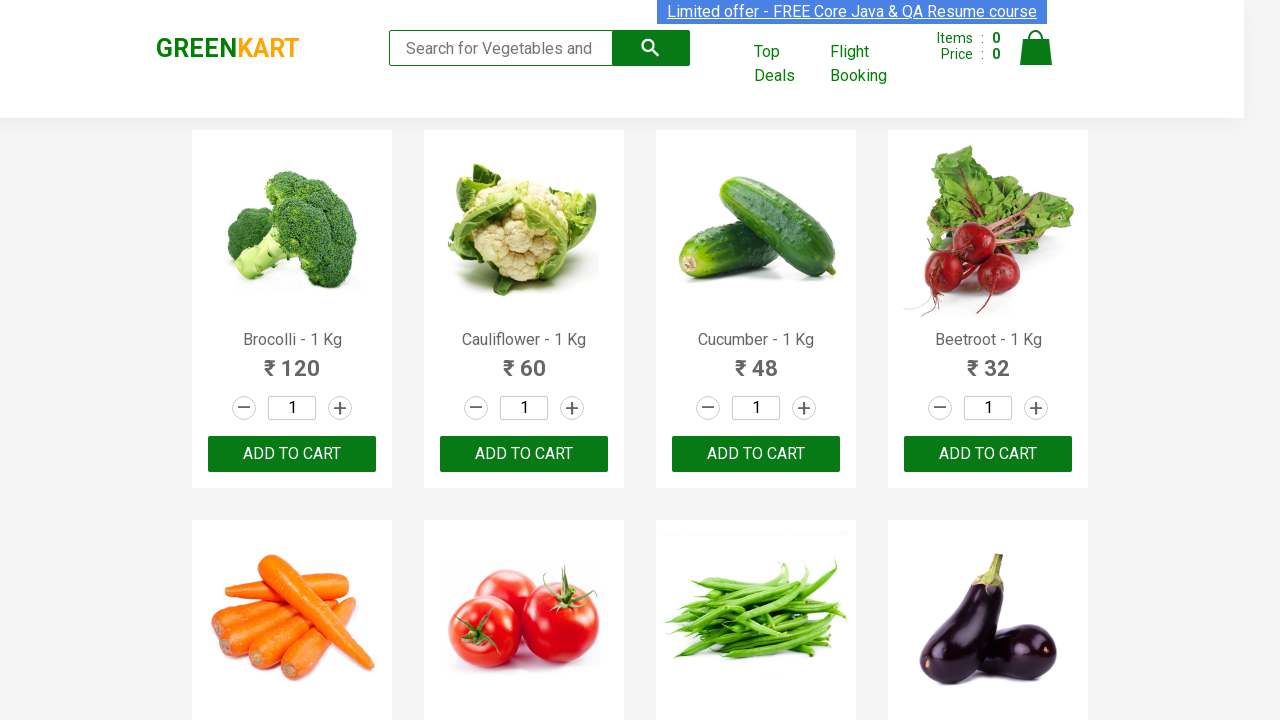

Verified products container has exactly 30 children
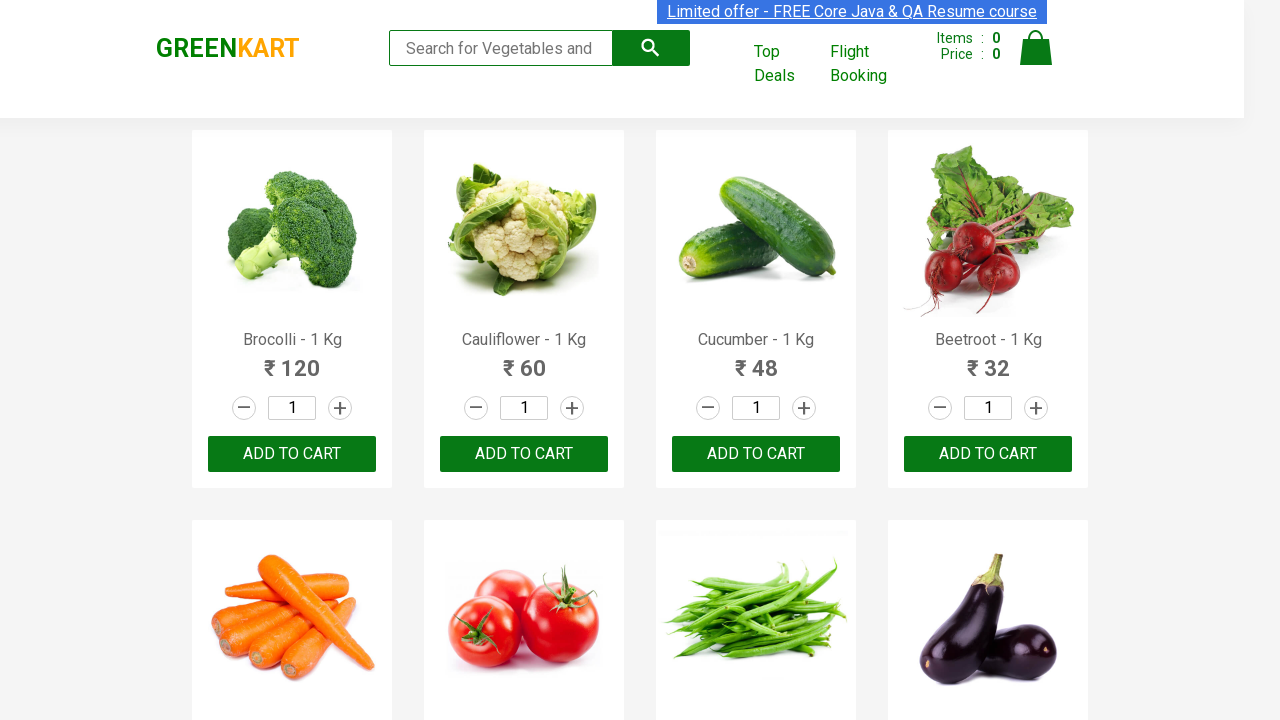

Located all direct children of the first product element
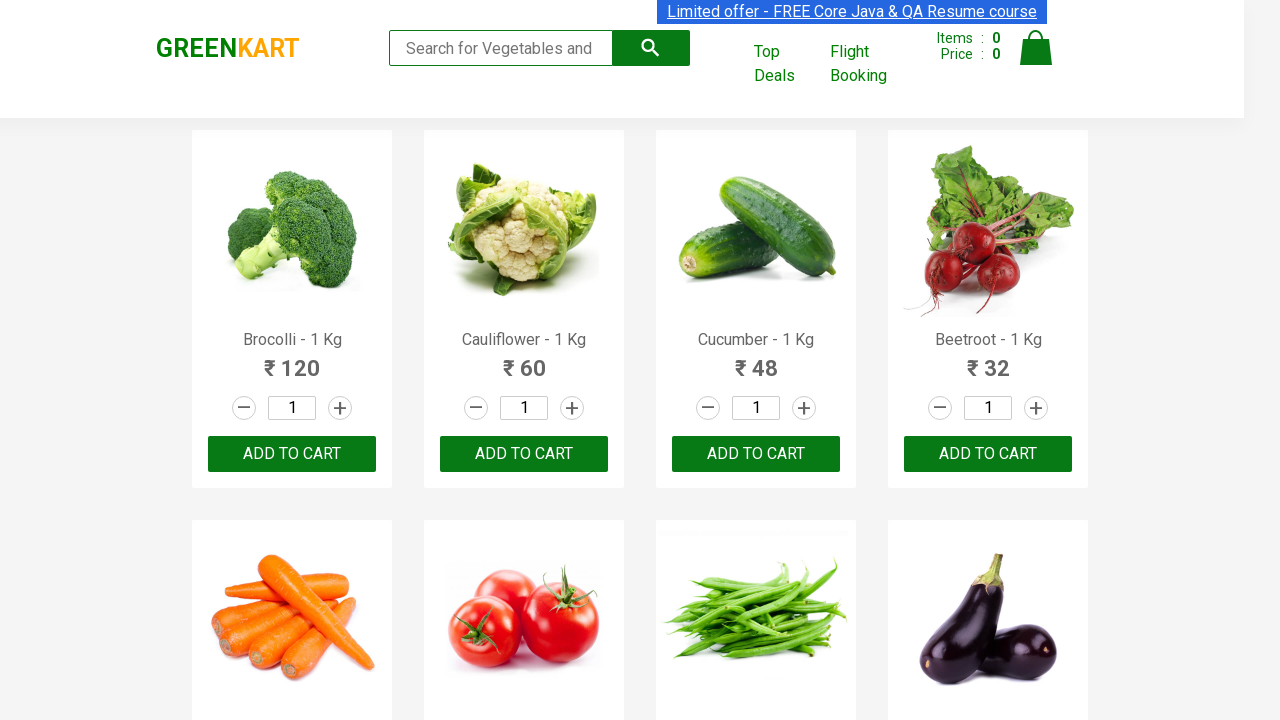

Verified first product element has exactly 5 children
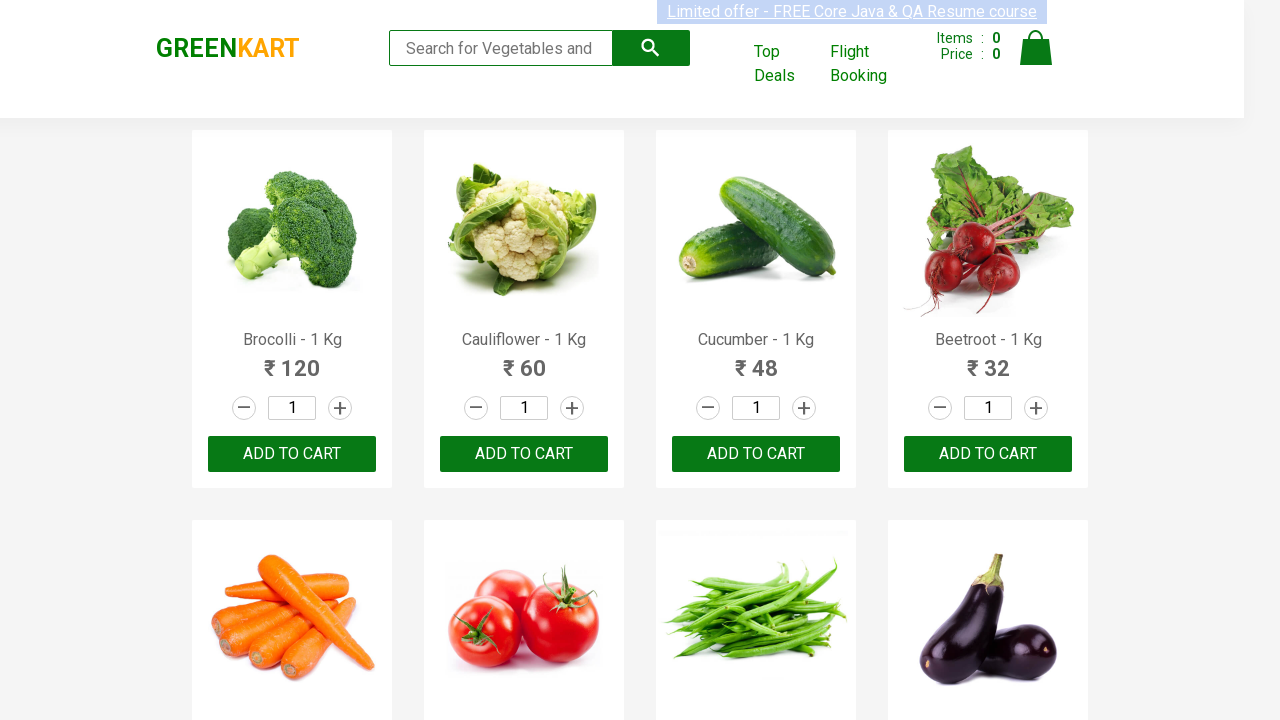

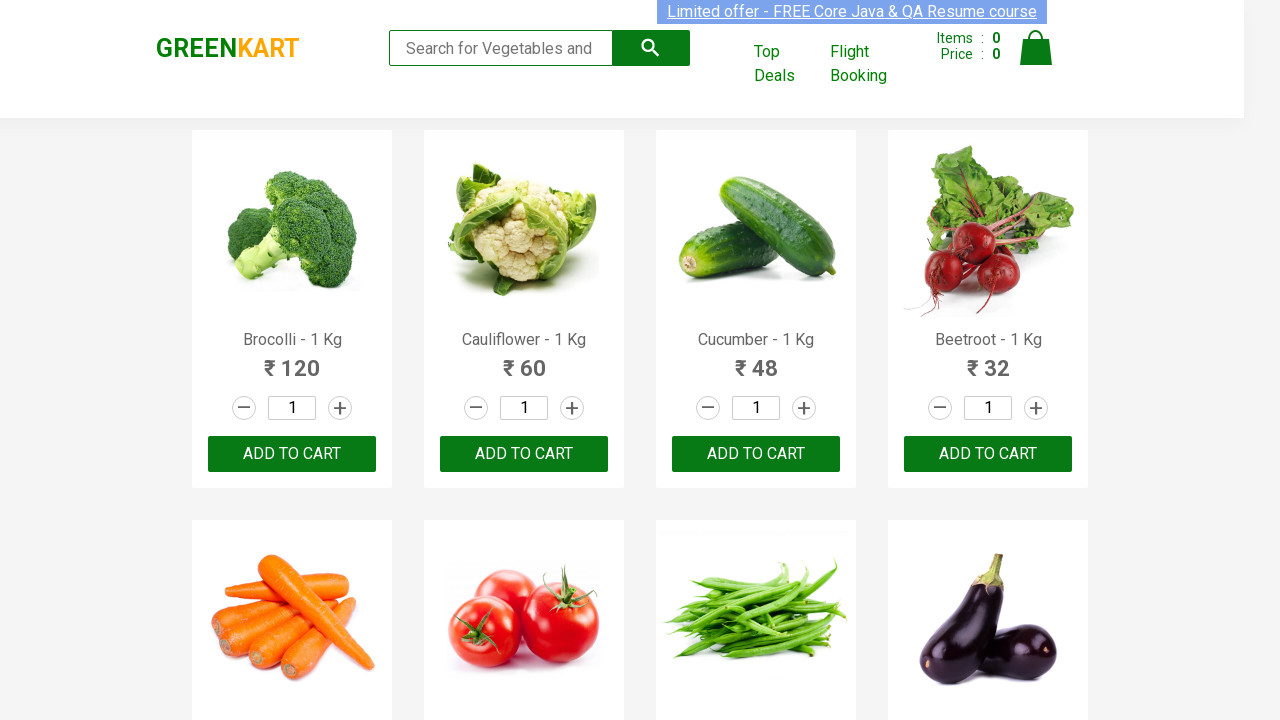